Tests that the todo counter displays the correct number of items as todos are added

Starting URL: https://demo.playwright.dev/todomvc

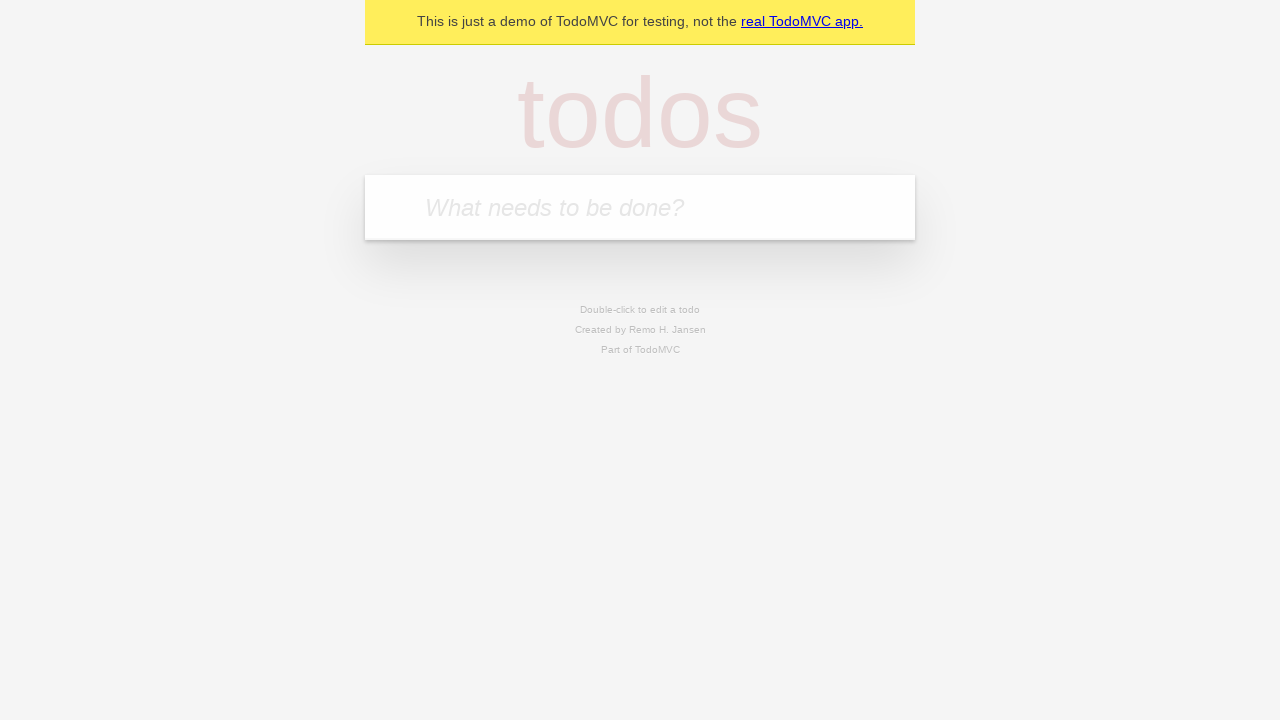

Located the 'What needs to be done?' input field
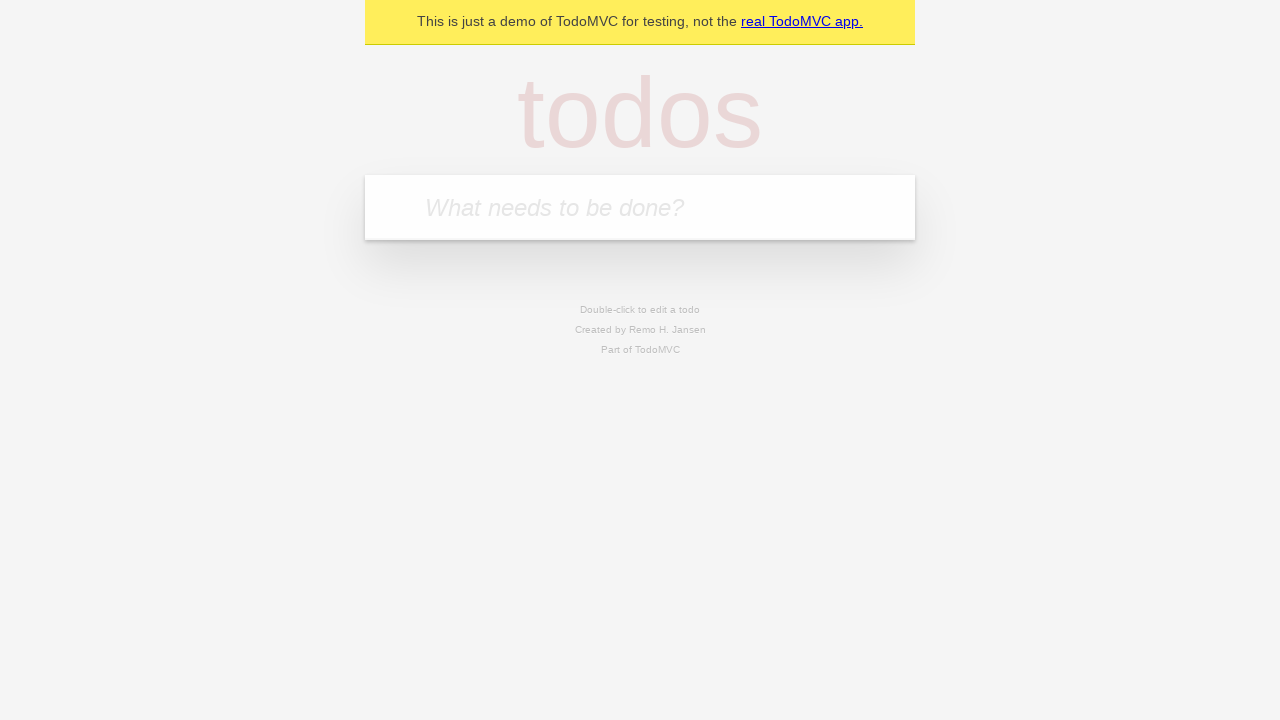

Filled first todo input with 'buy some cheese' on internal:attr=[placeholder="What needs to be done?"i]
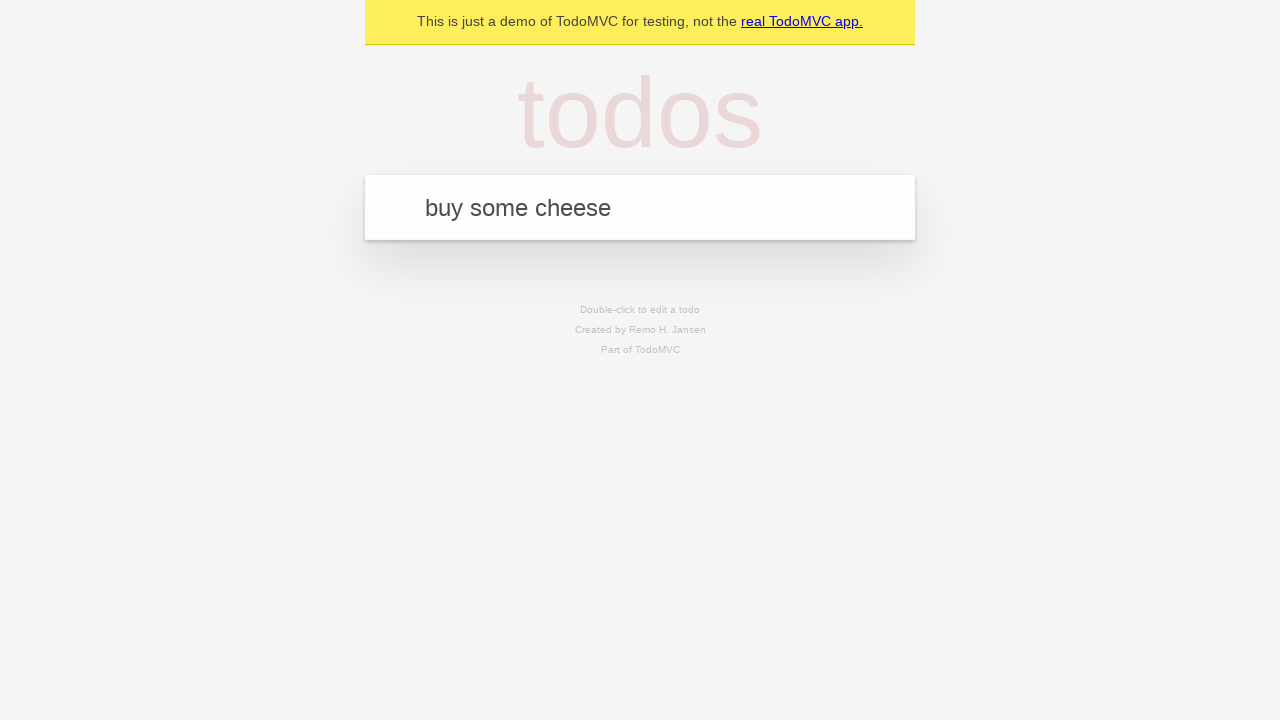

Pressed Enter to add first todo on internal:attr=[placeholder="What needs to be done?"i]
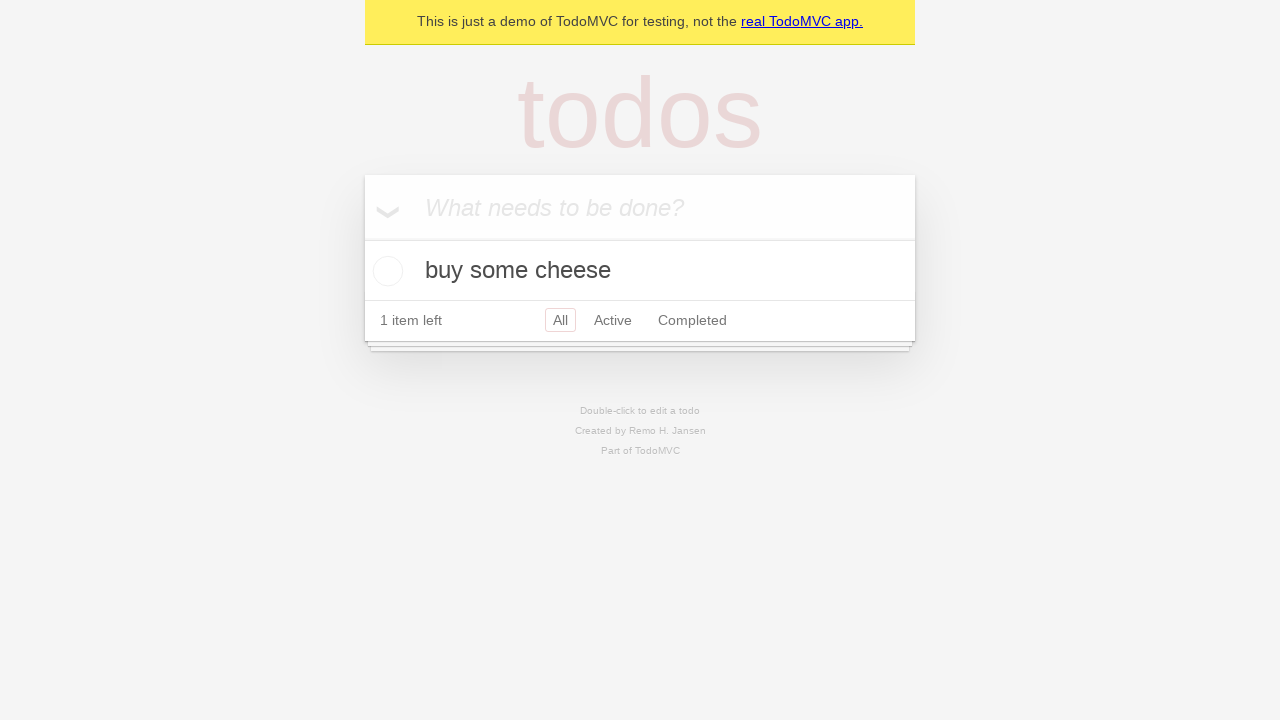

Todo counter element appeared after adding first todo
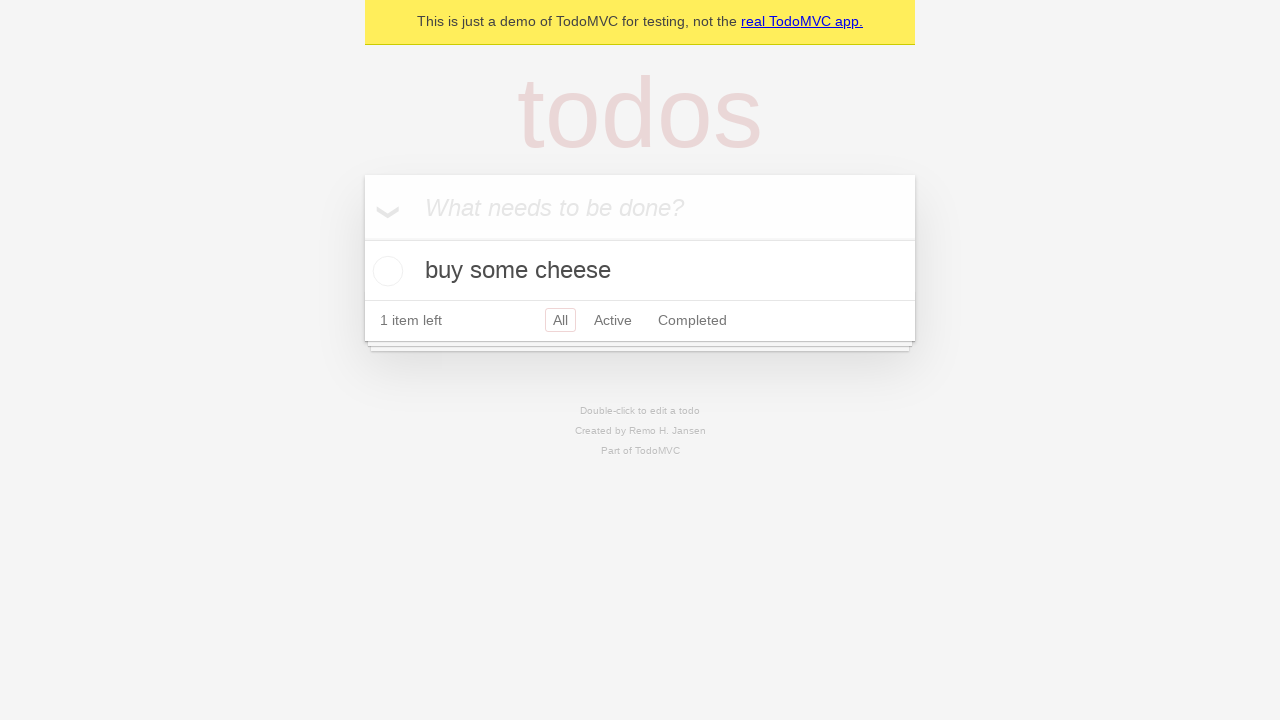

Filled second todo input with 'feed the cat' on internal:attr=[placeholder="What needs to be done?"i]
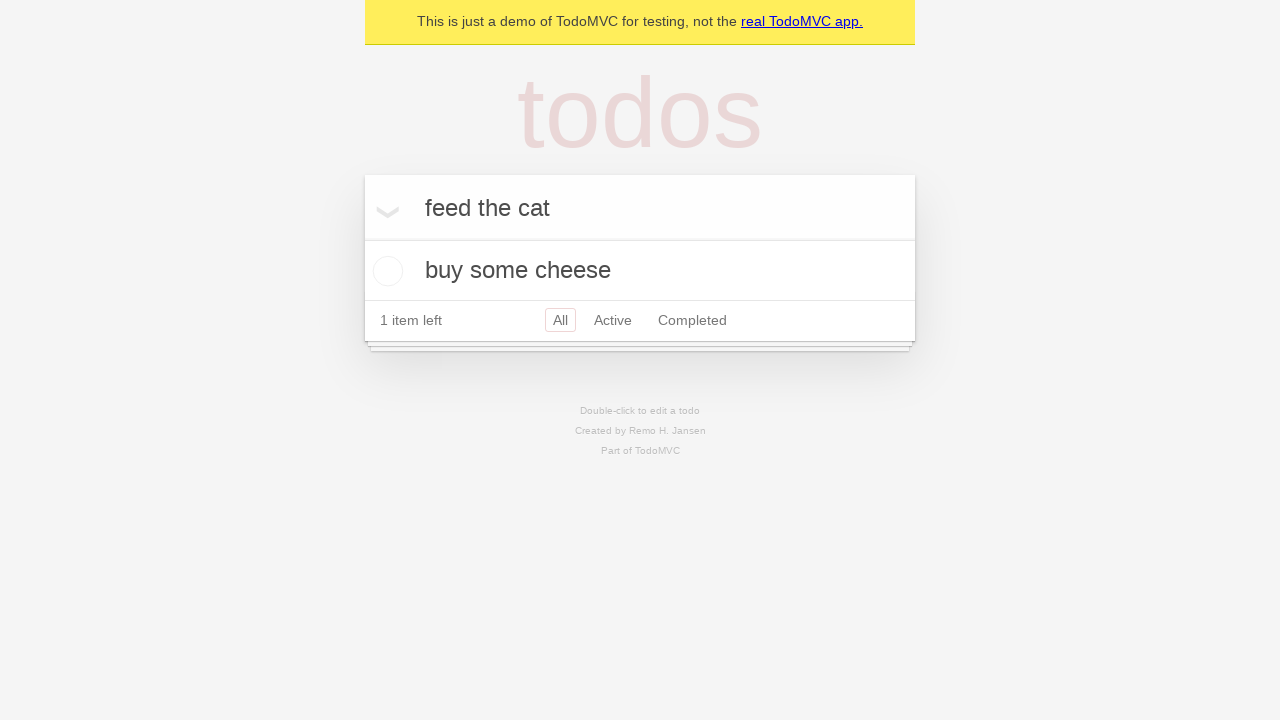

Pressed Enter to add second todo on internal:attr=[placeholder="What needs to be done?"i]
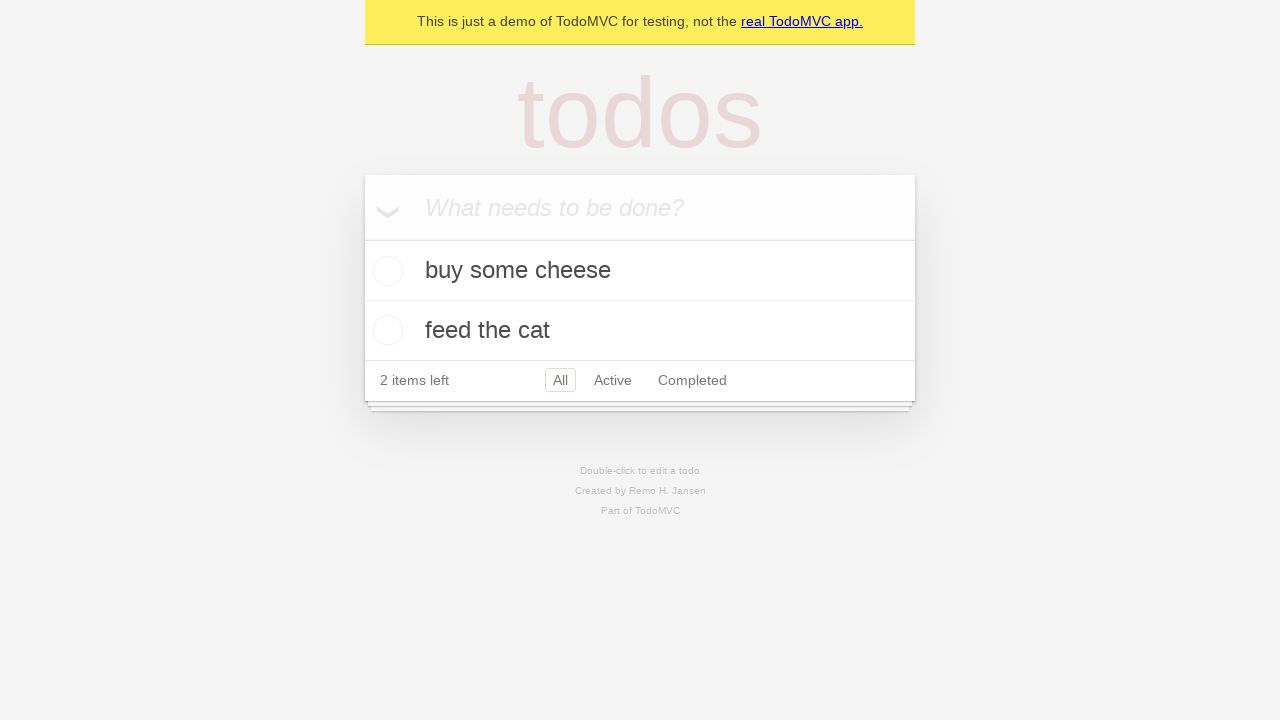

Todo counter updated to show 2 items
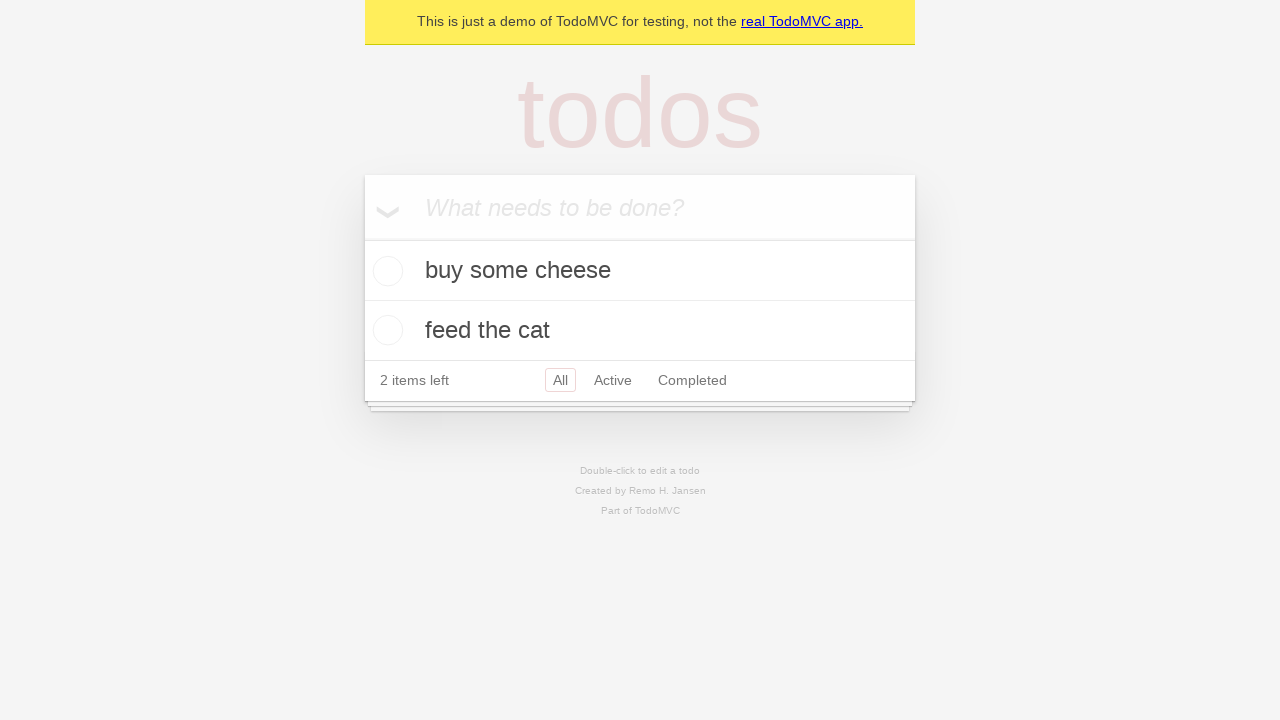

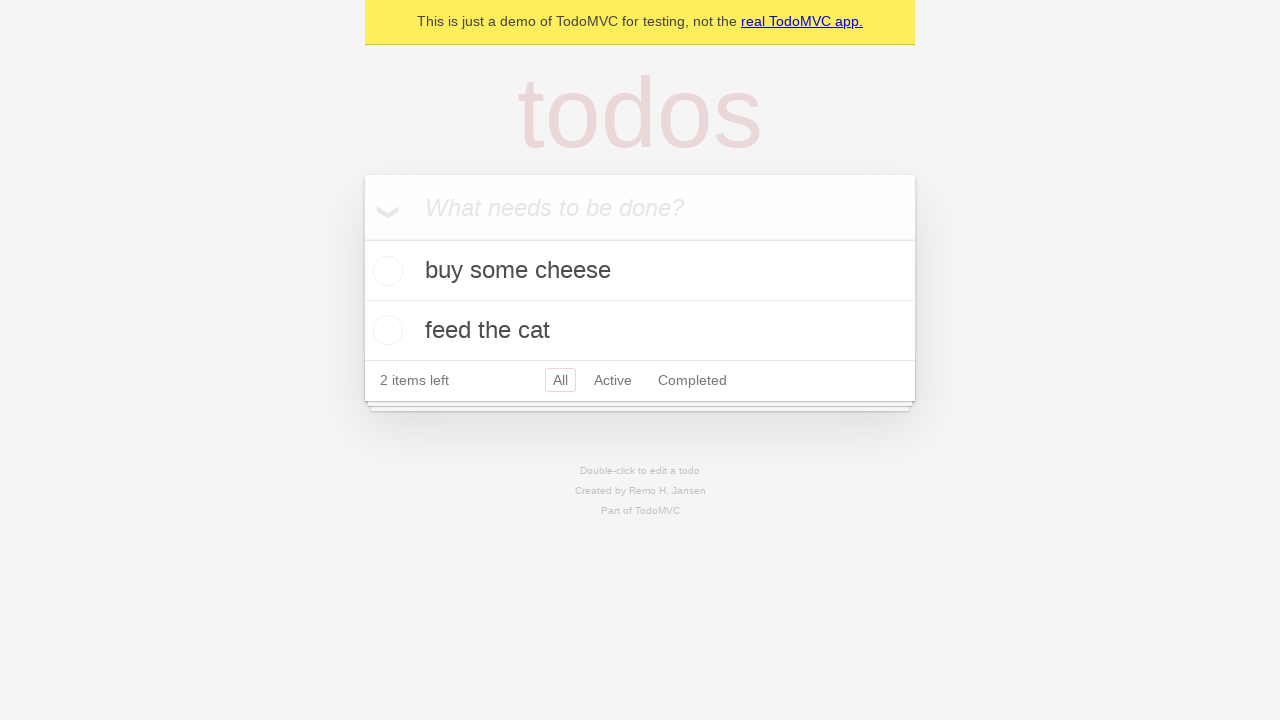